Tests the Ajio shopping website by searching for "Bags" and filtering results to show only Men's bags

Starting URL: https://www.ajio.com/

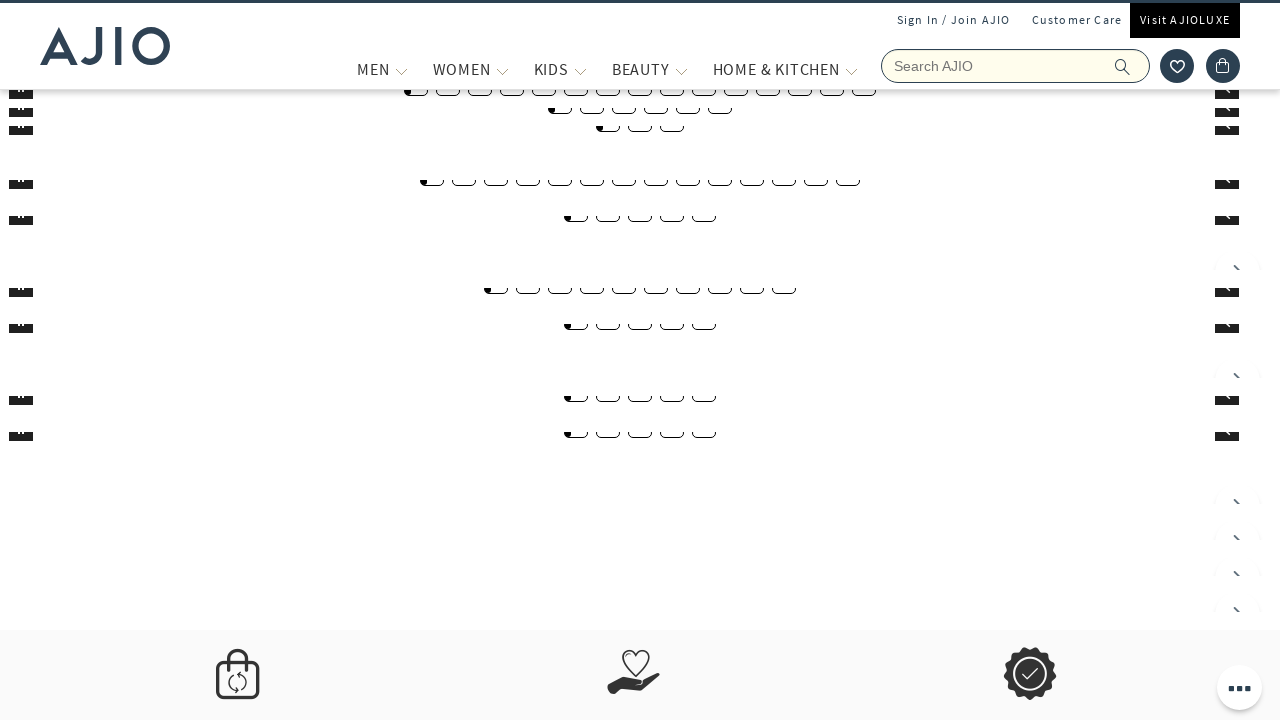

Clicked on the search input field at (1016, 66) on input[autocomplete='off']
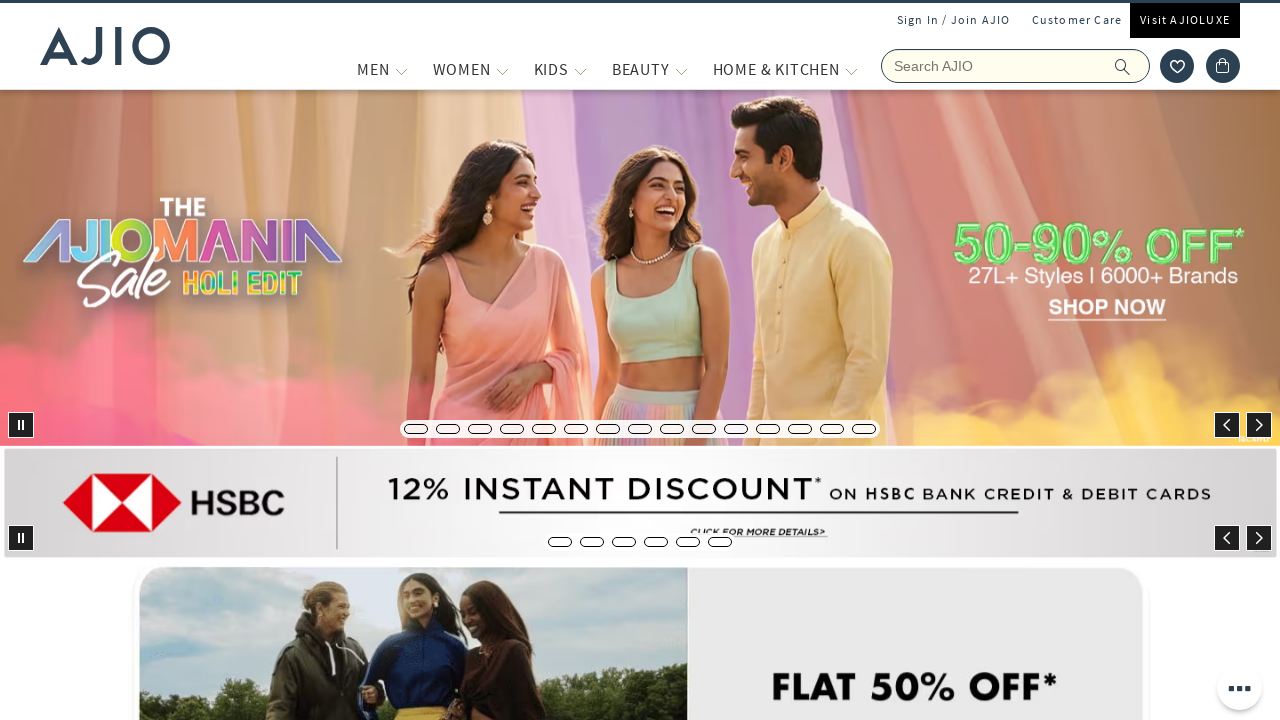

Filled search field with 'Bags' on input[autocomplete='off']
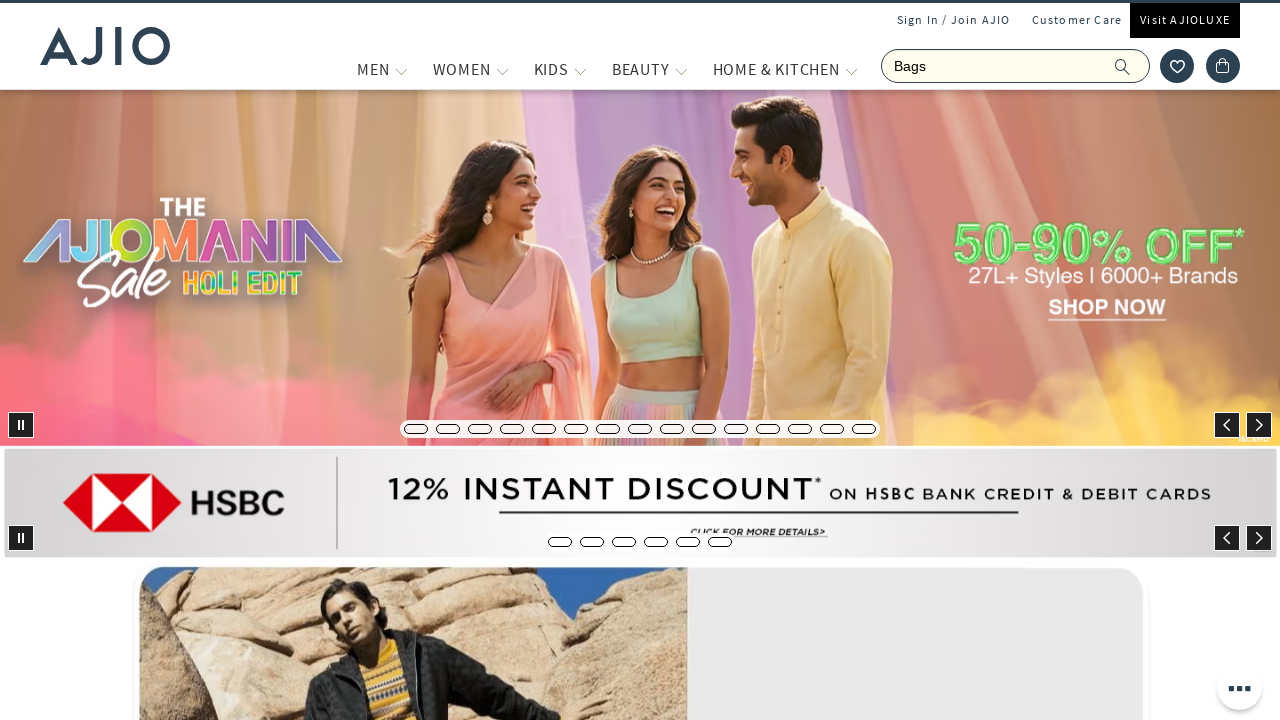

Pressed Enter to search for Bags
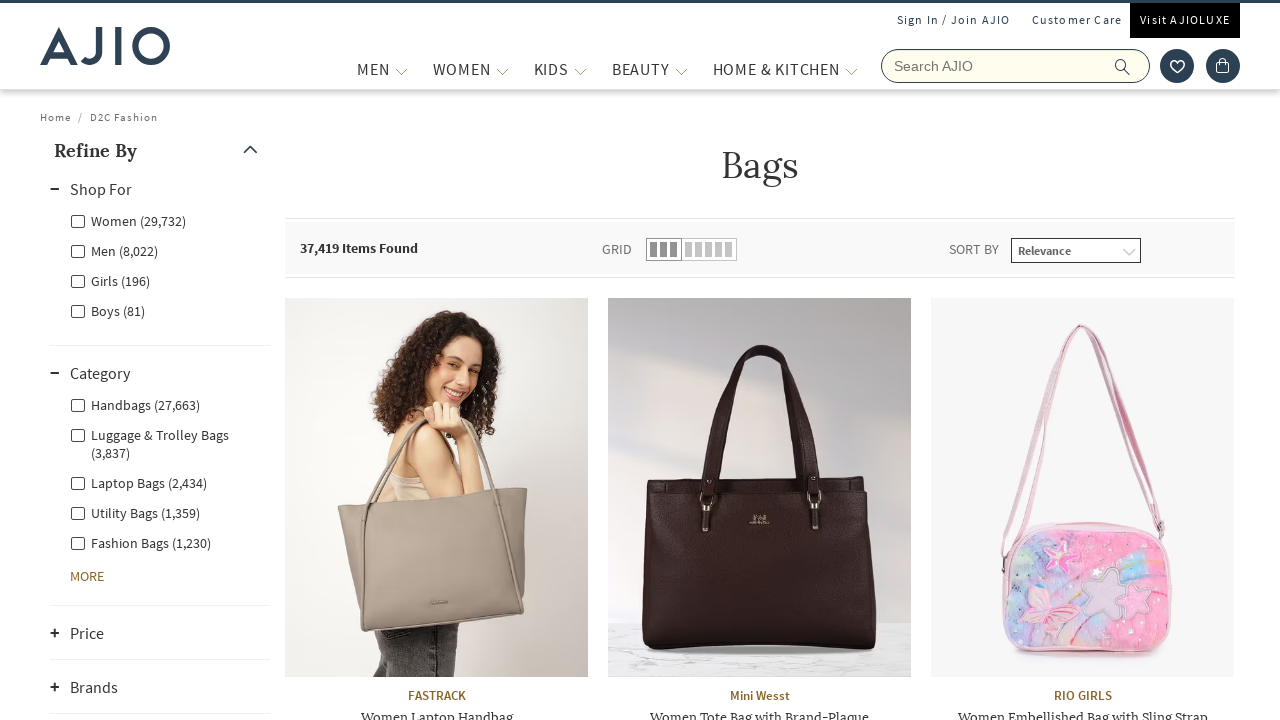

Search results loaded with Men filter available
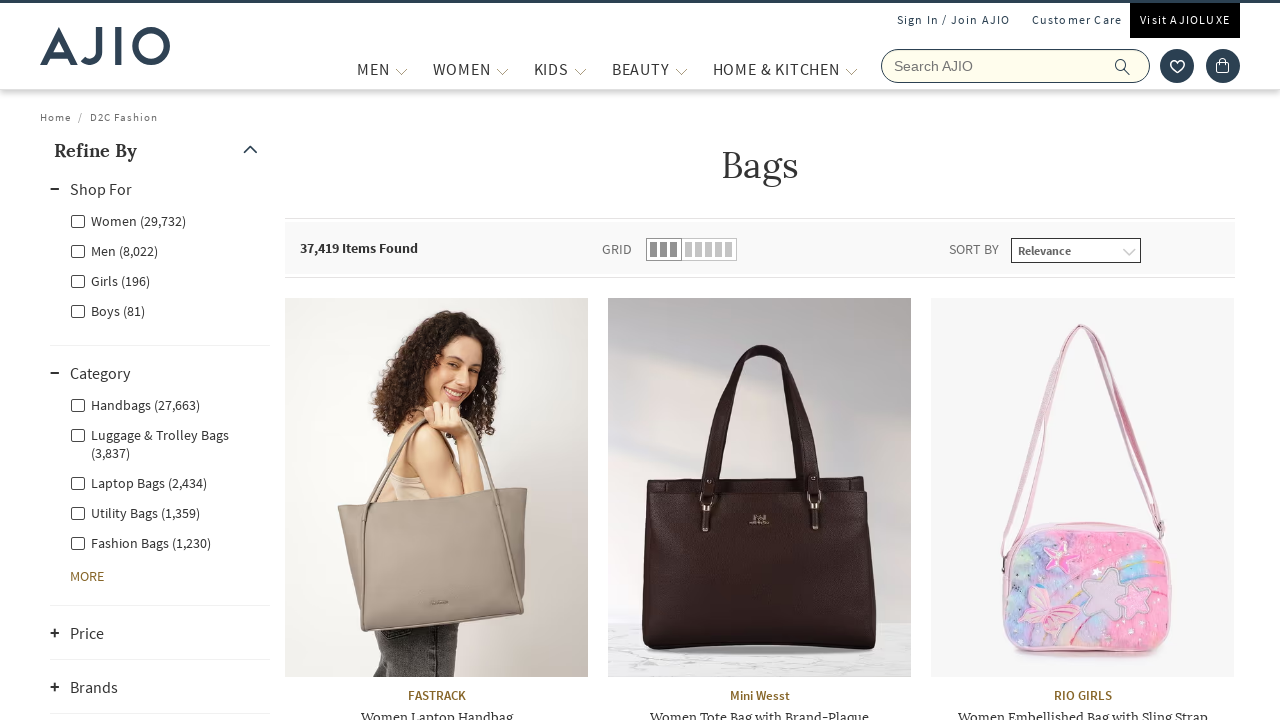

Clicked on Men filter to show only Men's bags at (114, 250) on label[for='Men']
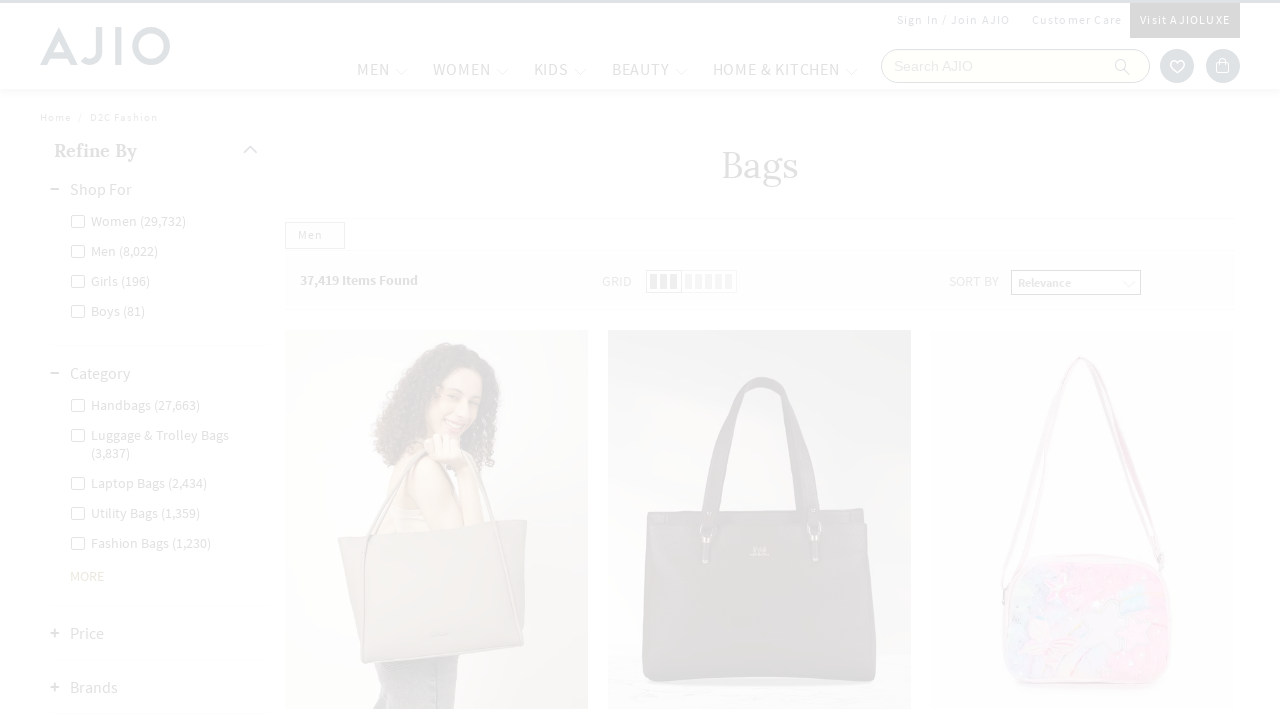

Filtered products loaded showing Men's bags only
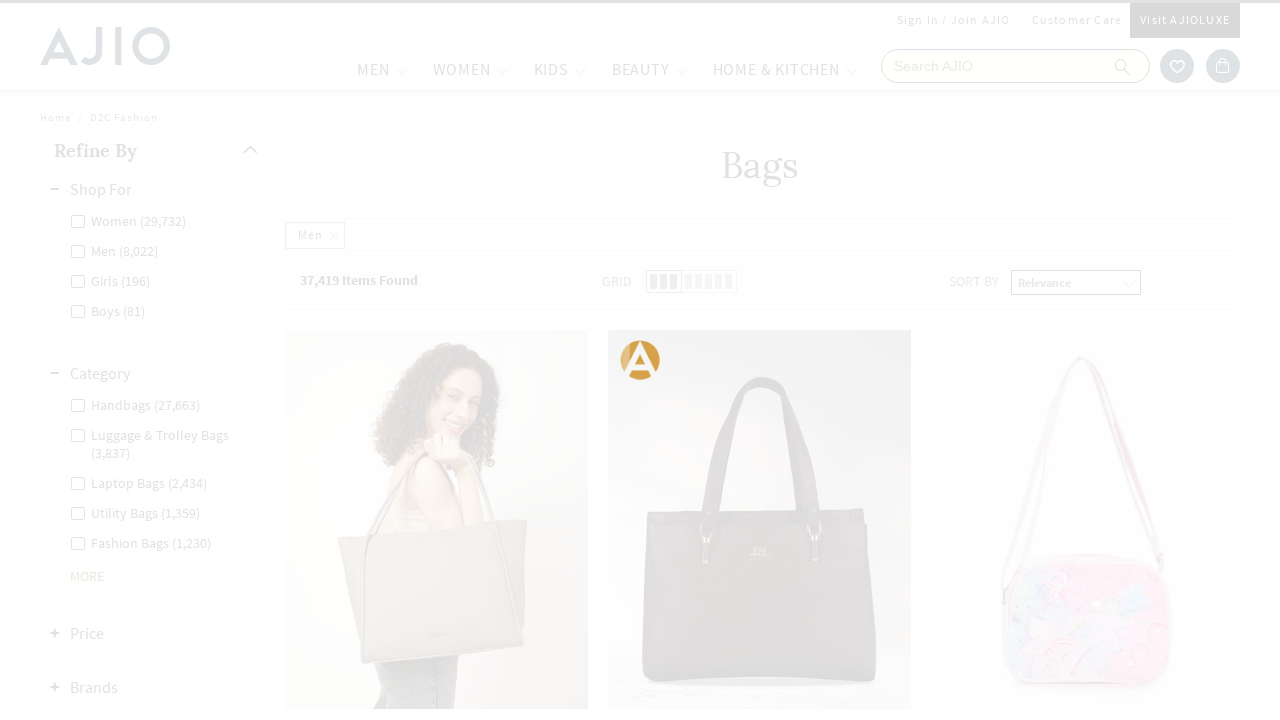

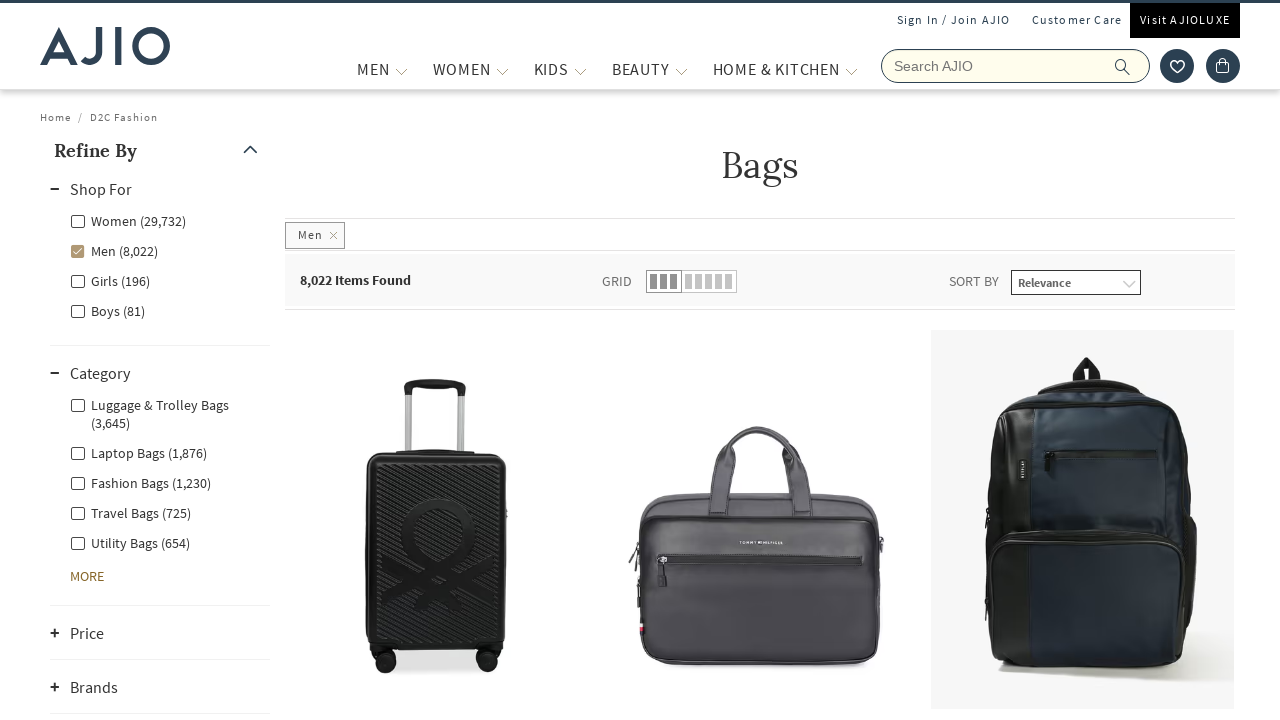